Tests table sorting by clicking the Due column header and verifying the values are sorted in ascending order

Starting URL: http://the-internet.herokuapp.com/tables

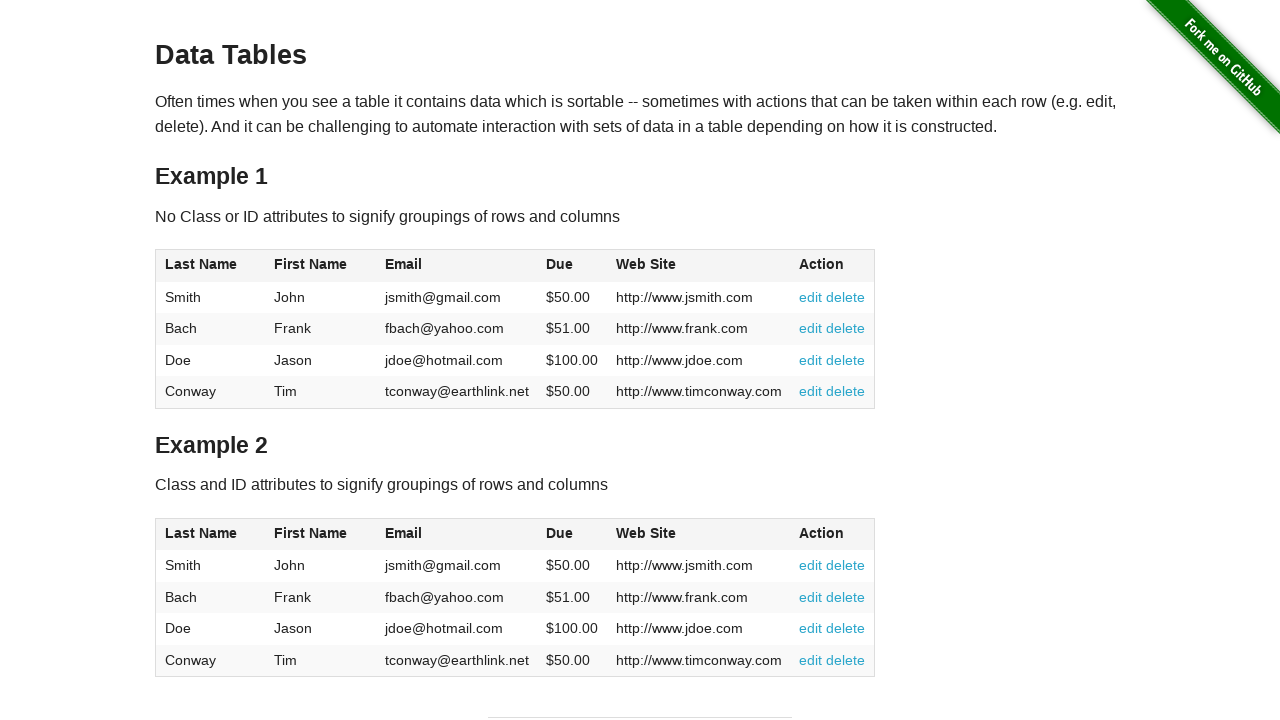

Clicked the Due column header (4th column) to sort table at (572, 266) on #table1 thead tr th:nth-of-type(4)
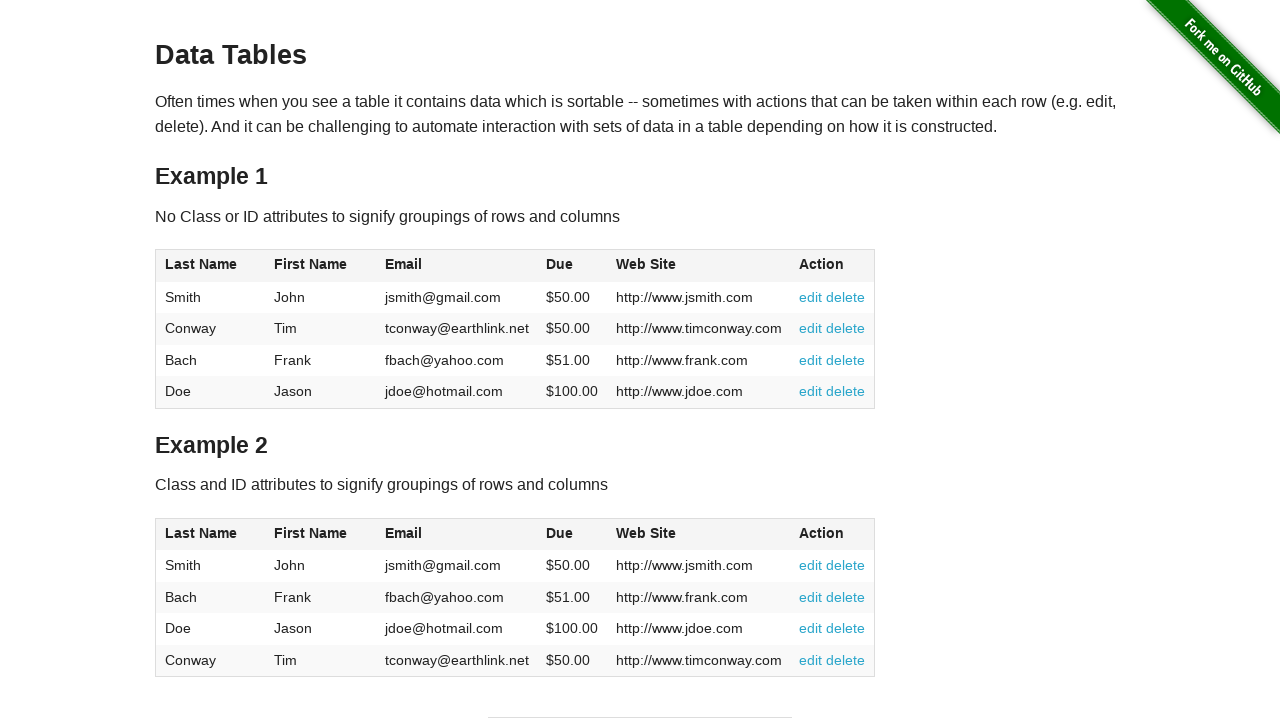

Waited for table body Due column cells to be present
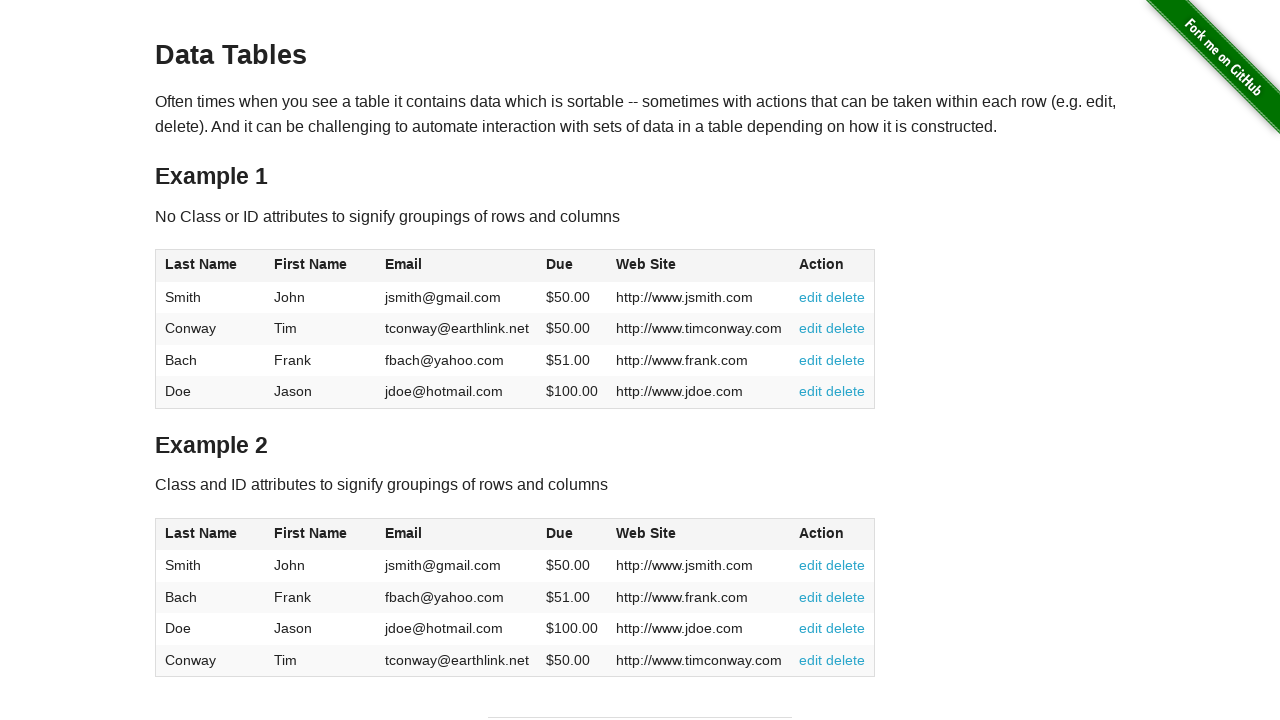

Retrieved all Due column values from table
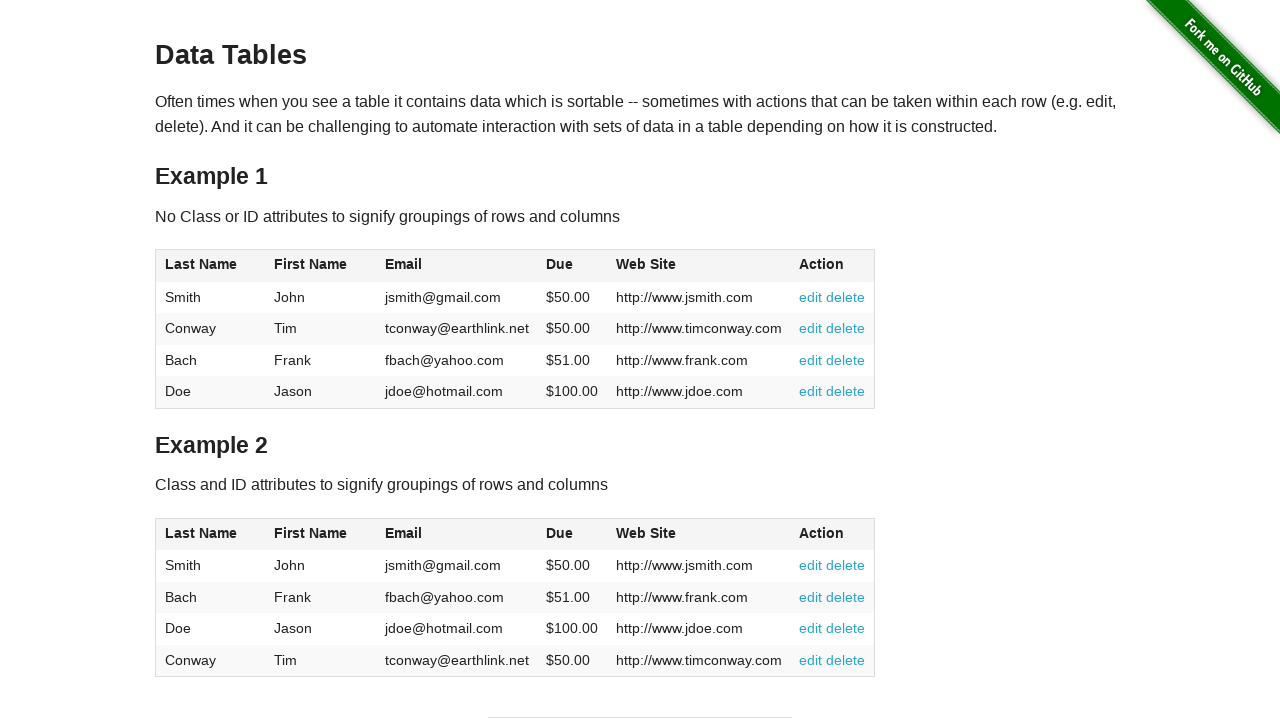

Converted Due values from currency format to float numbers
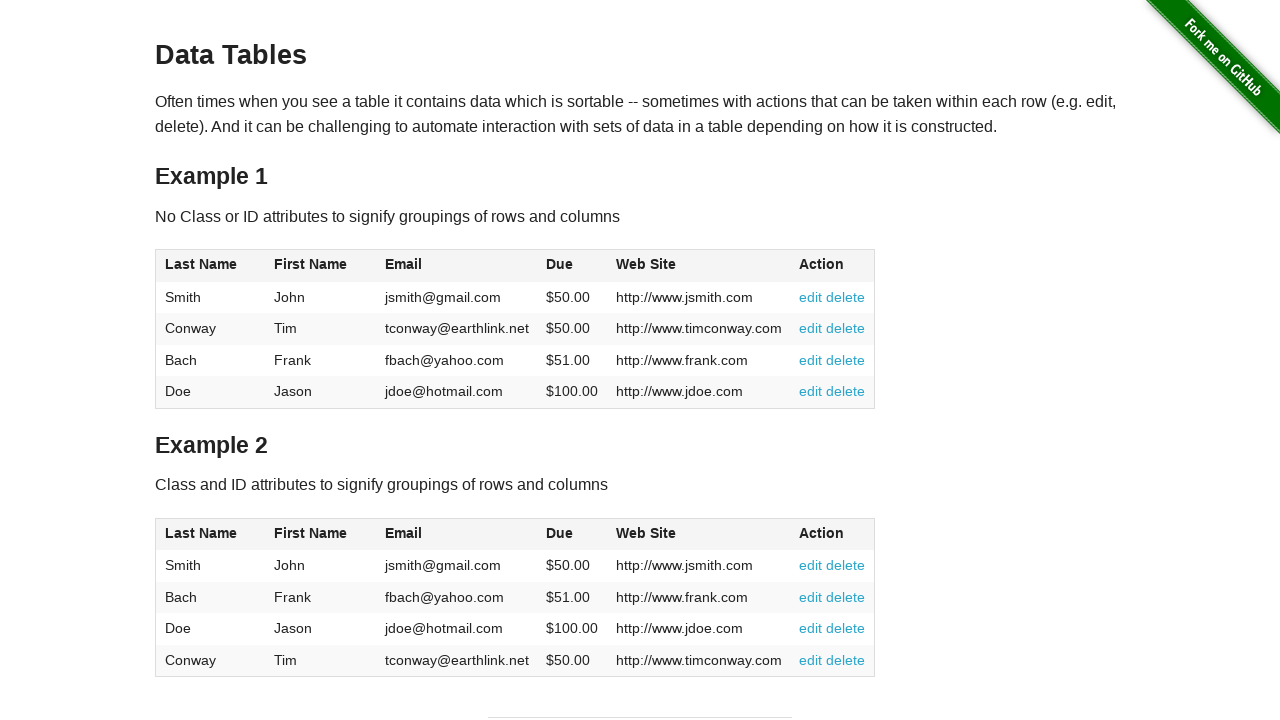

Verified Due column values are sorted in ascending order
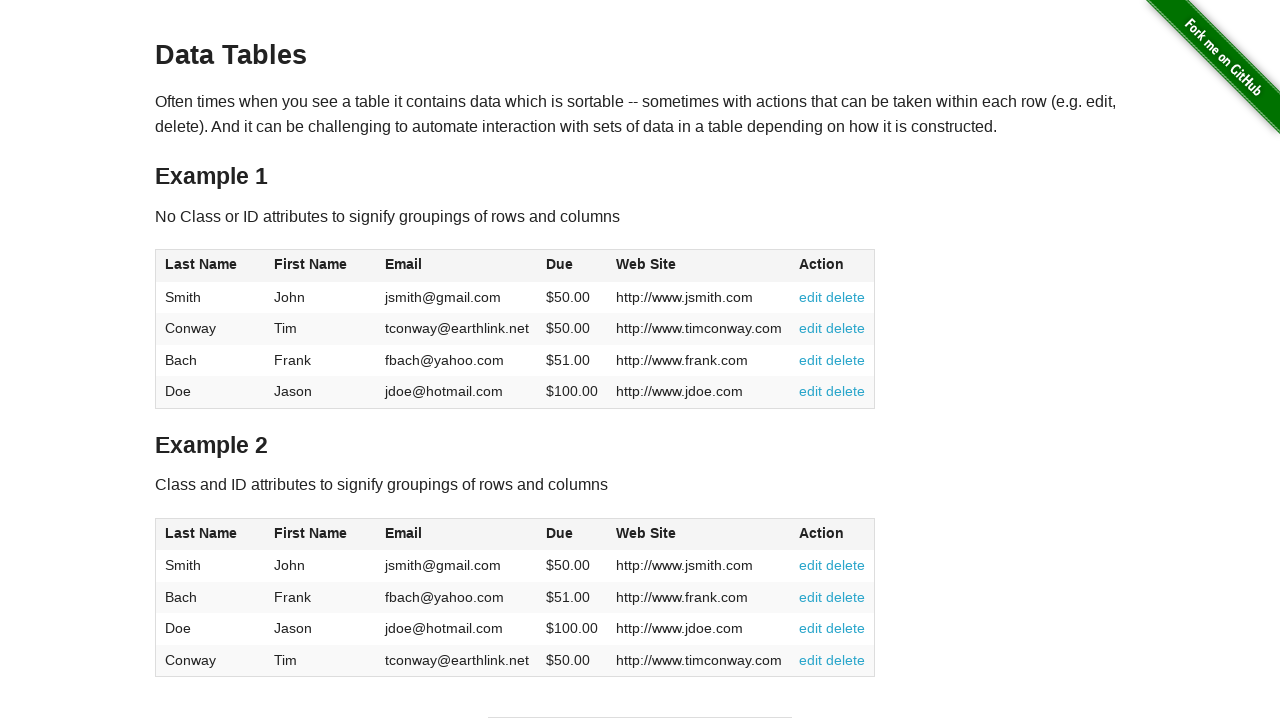

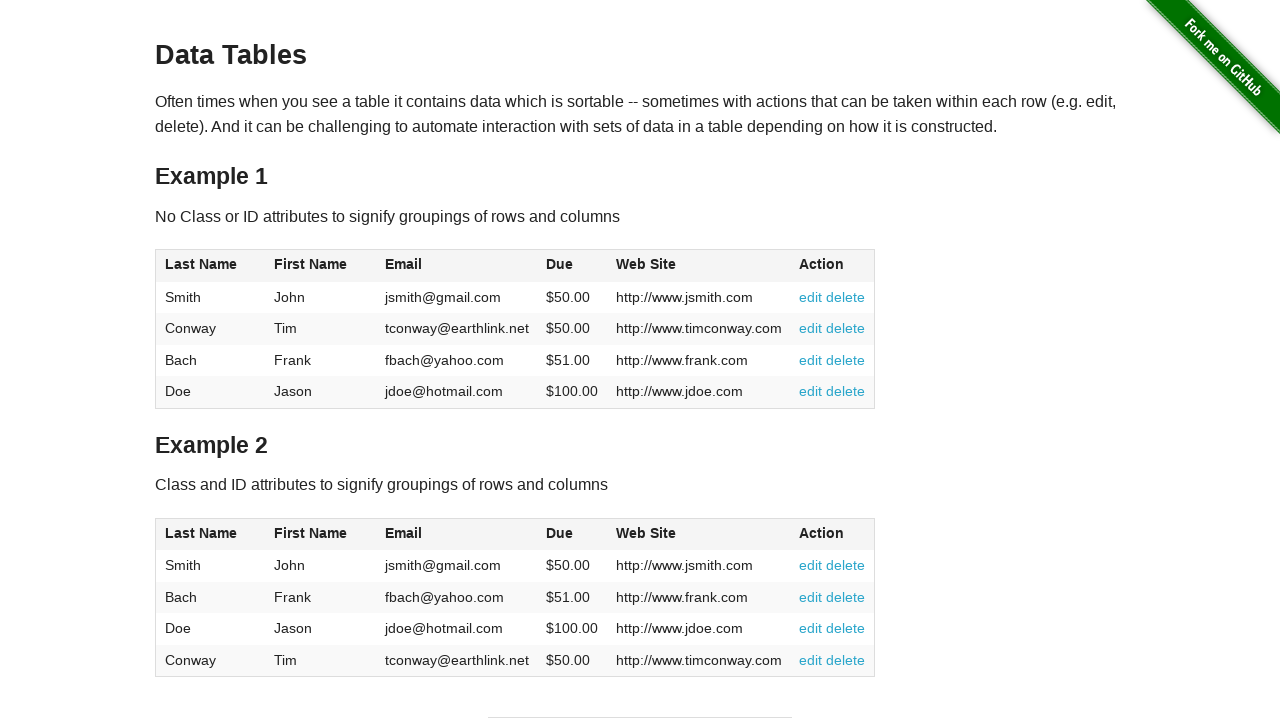